Tests checkbox functionality by verifying a checkbox is initially unchecked, clicking it to check it, and verifying it becomes selected.

Starting URL: https://rahulshettyacademy.com/AutomationPractice/

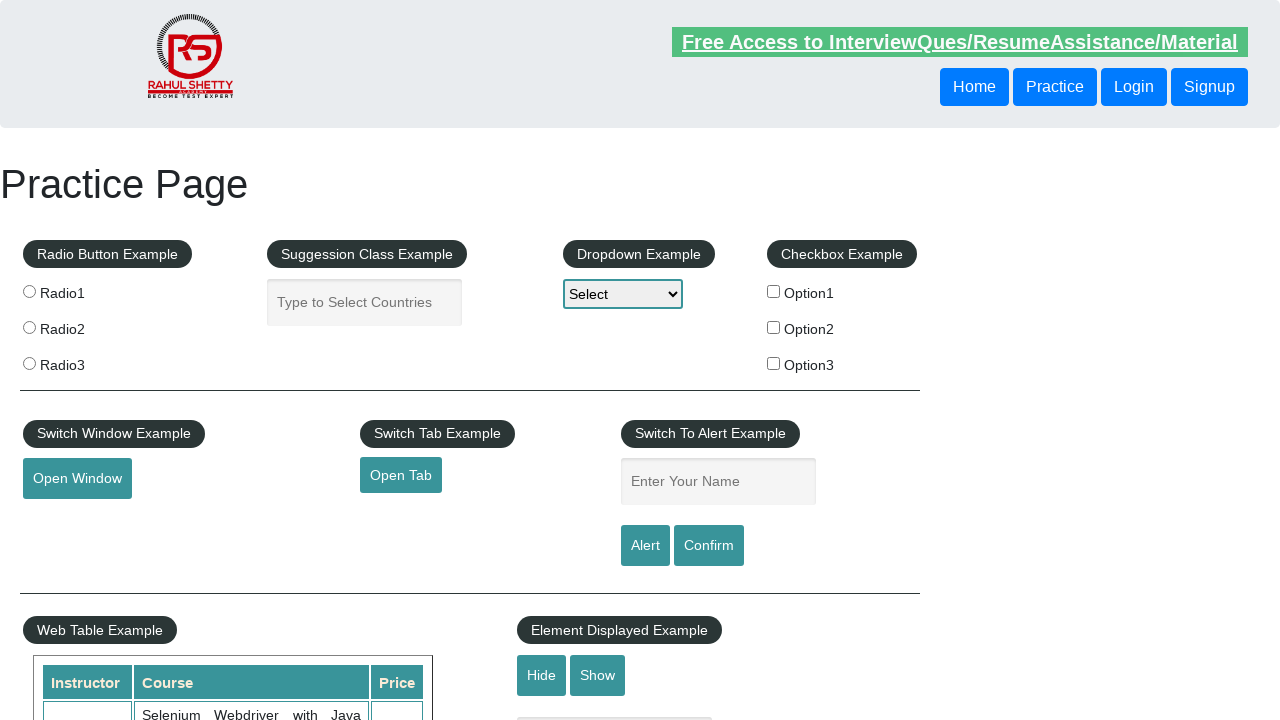

Waited for checkboxes to load on the page
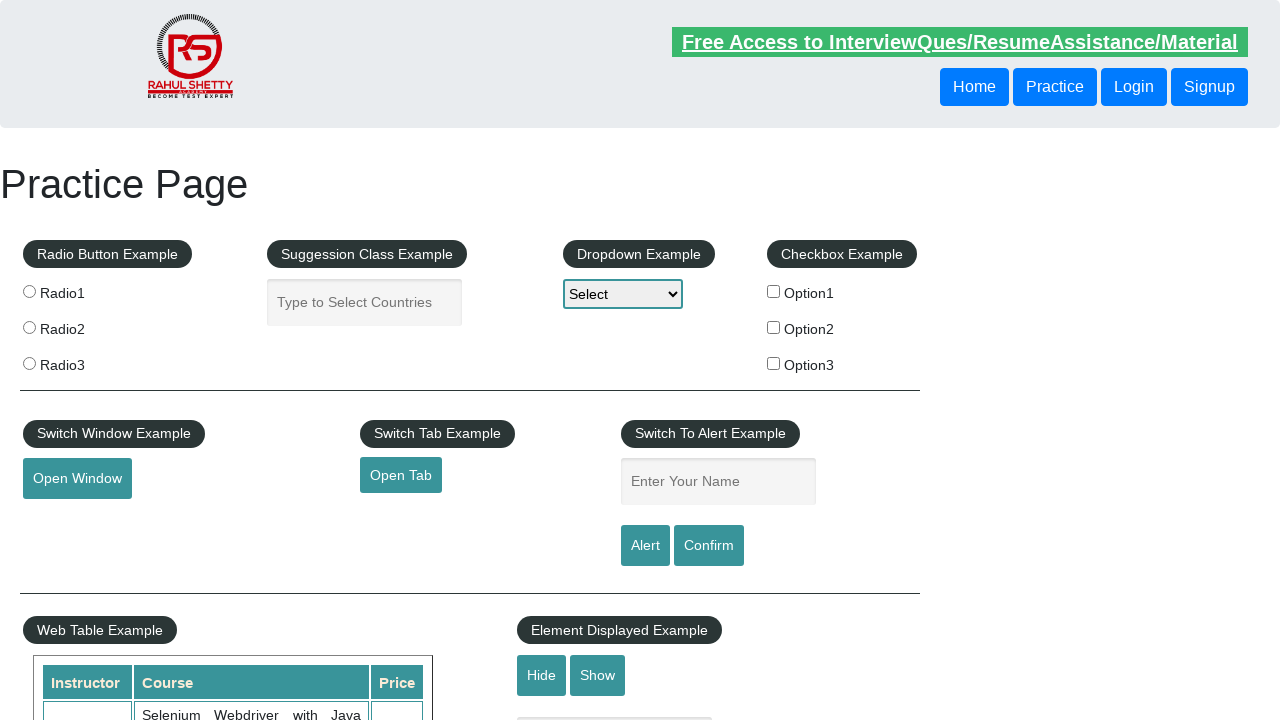

Located 3 checkboxes on the page
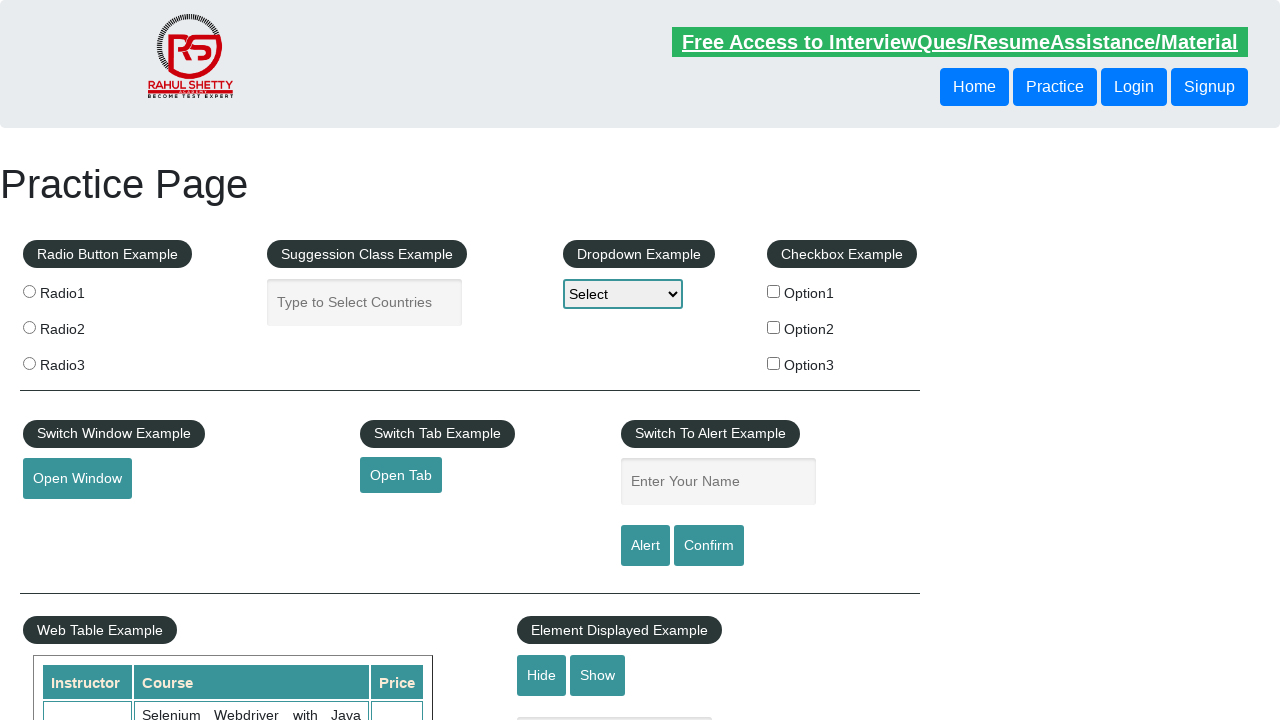

Verified that checkbox option 1 is initially unchecked
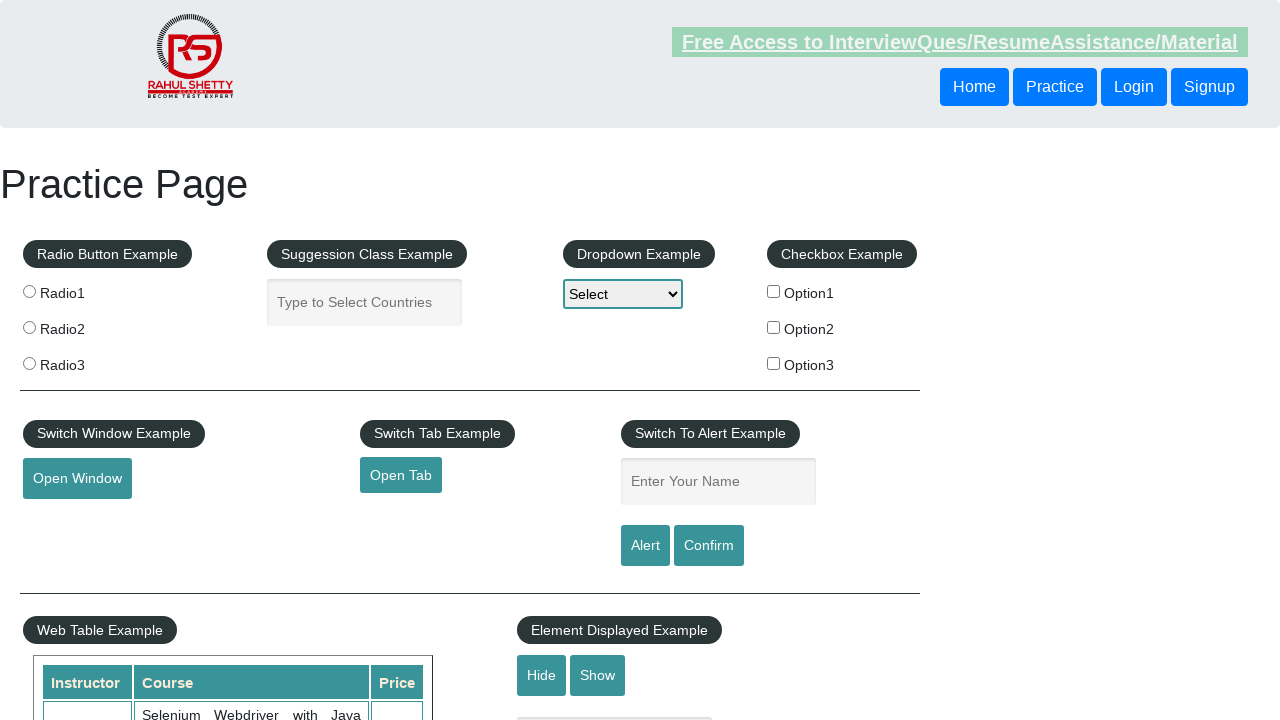

Clicked checkbox option 1 to check it at (774, 291) on input[name='checkBoxOption1']
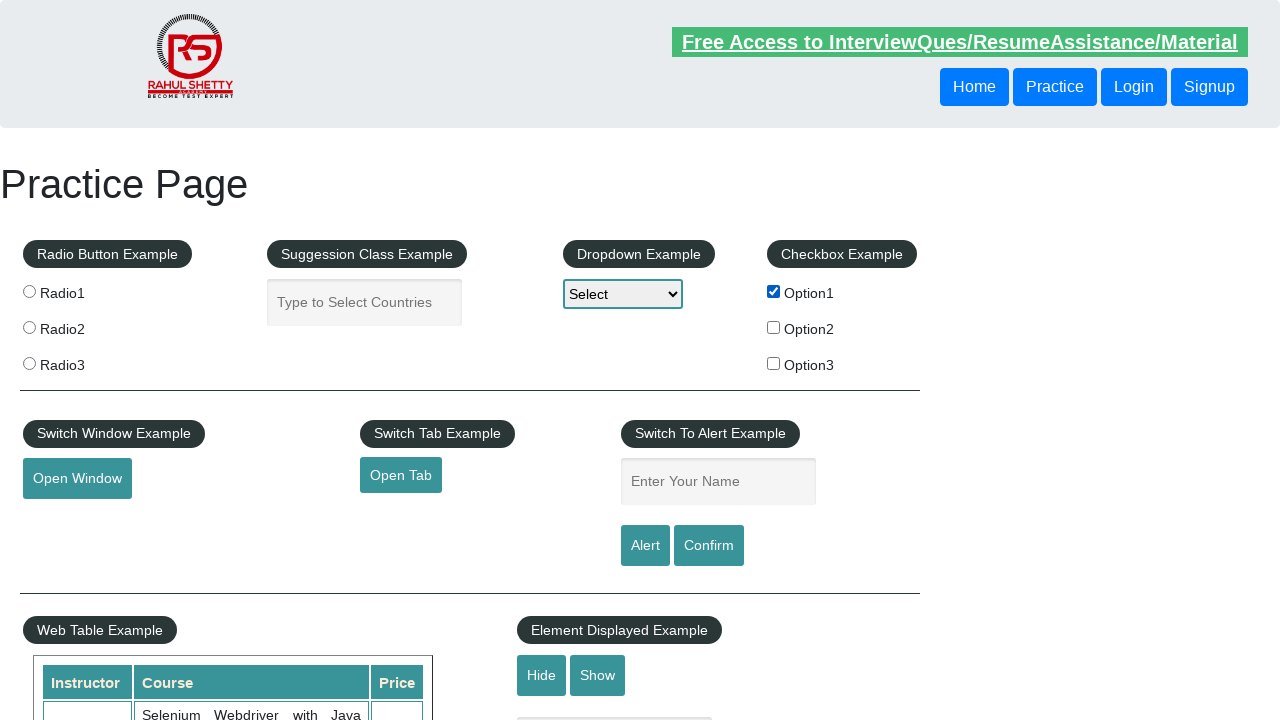

Verified that checkbox option 1 is now checked
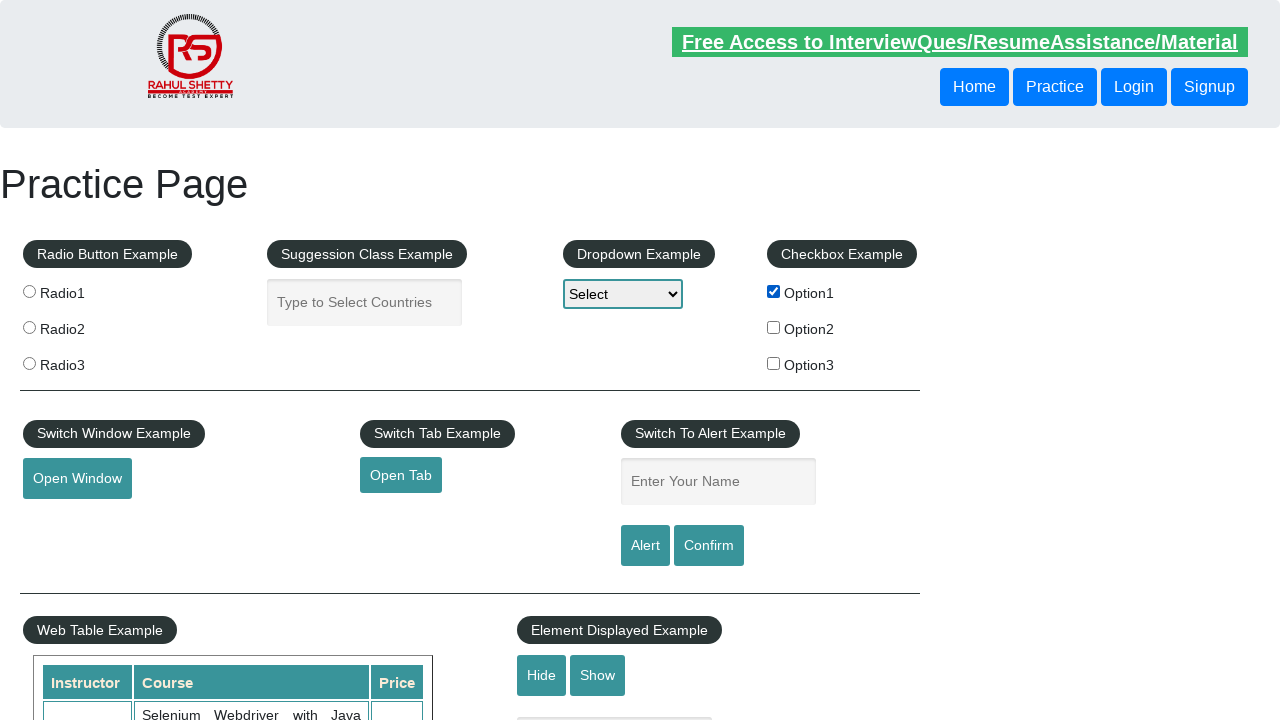

Test completed successfully - checkbox selection confirmed
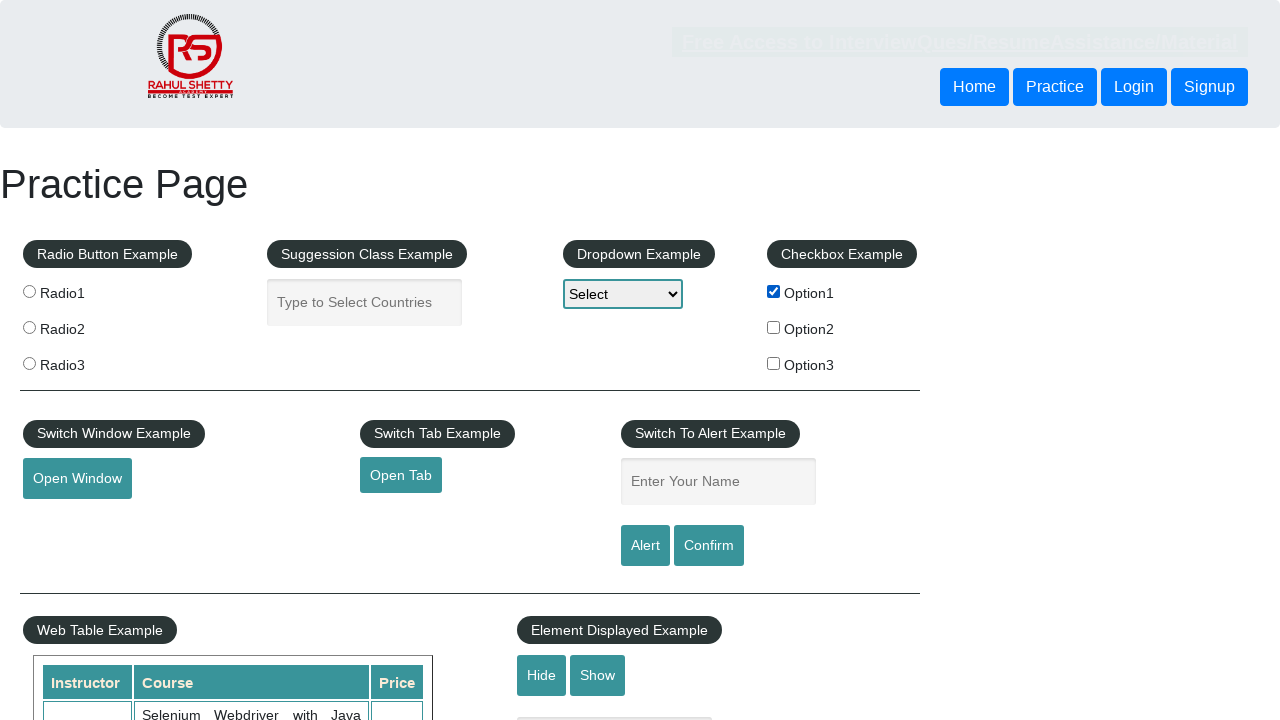

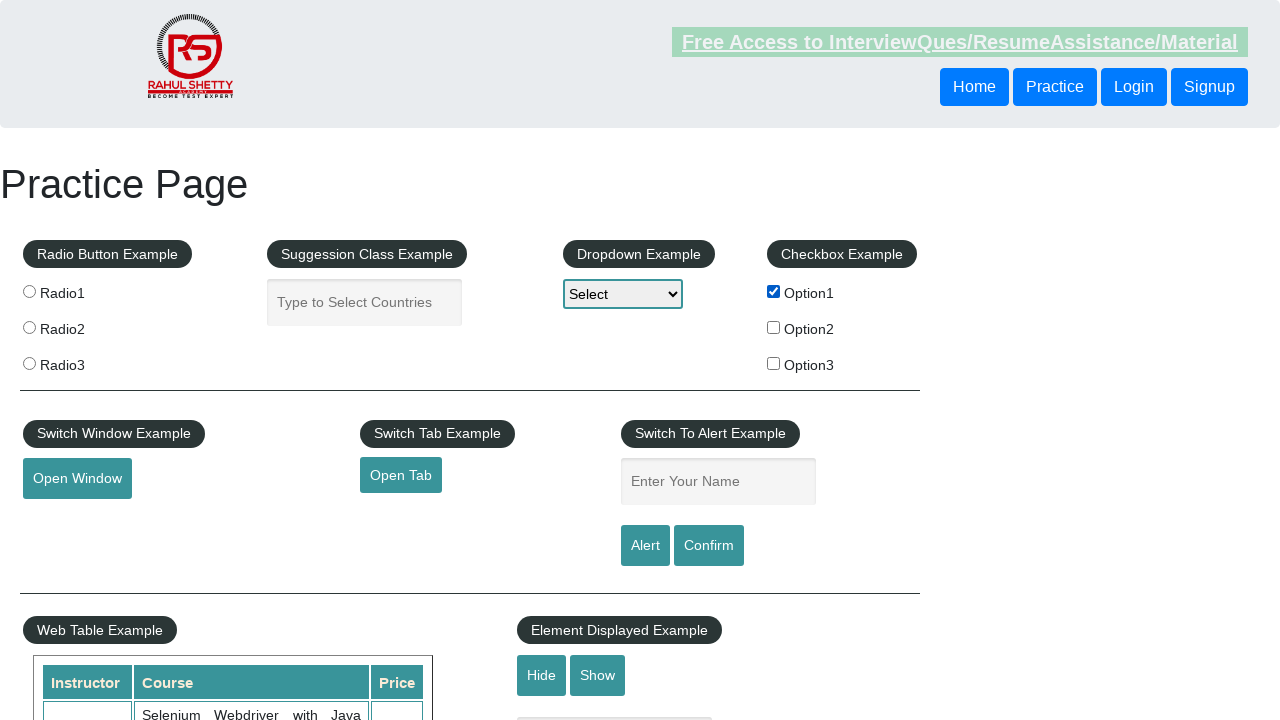